Performs a drag and drop by offset action, dragging an element to a specific coordinate offset

Starting URL: https://crossbrowsertesting.github.io/drag-and-drop

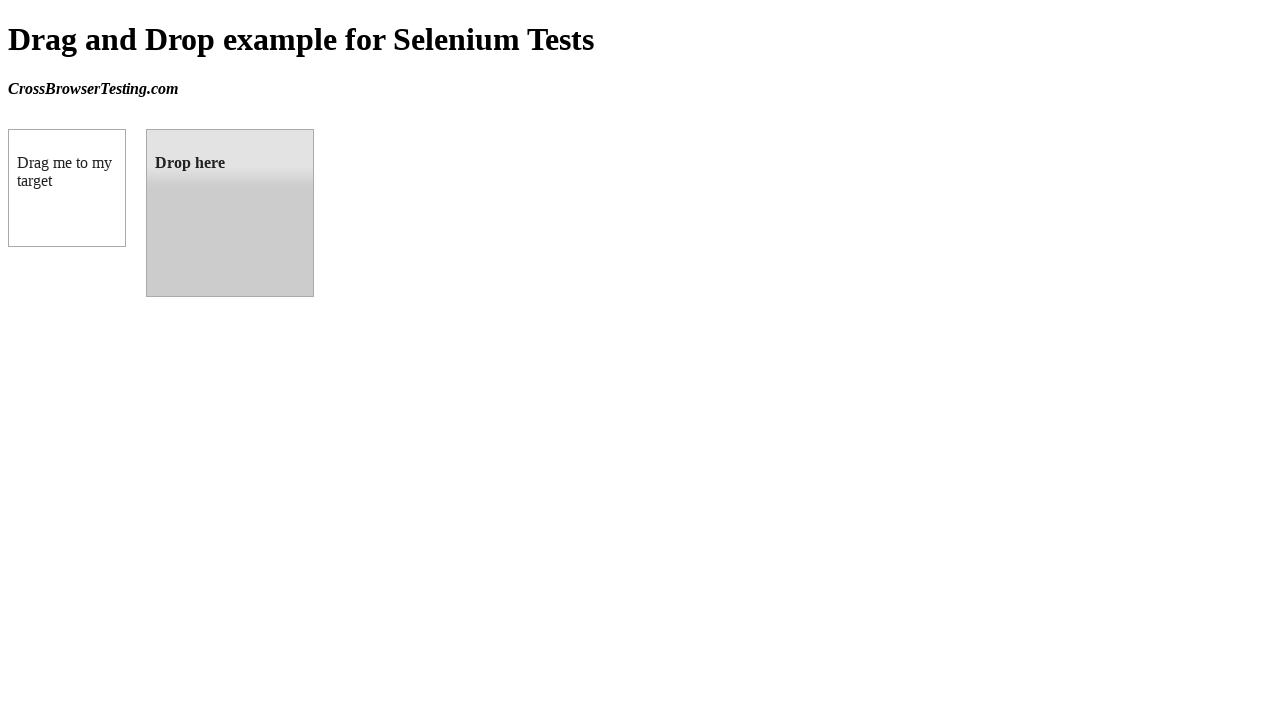

Waited for draggable element to load
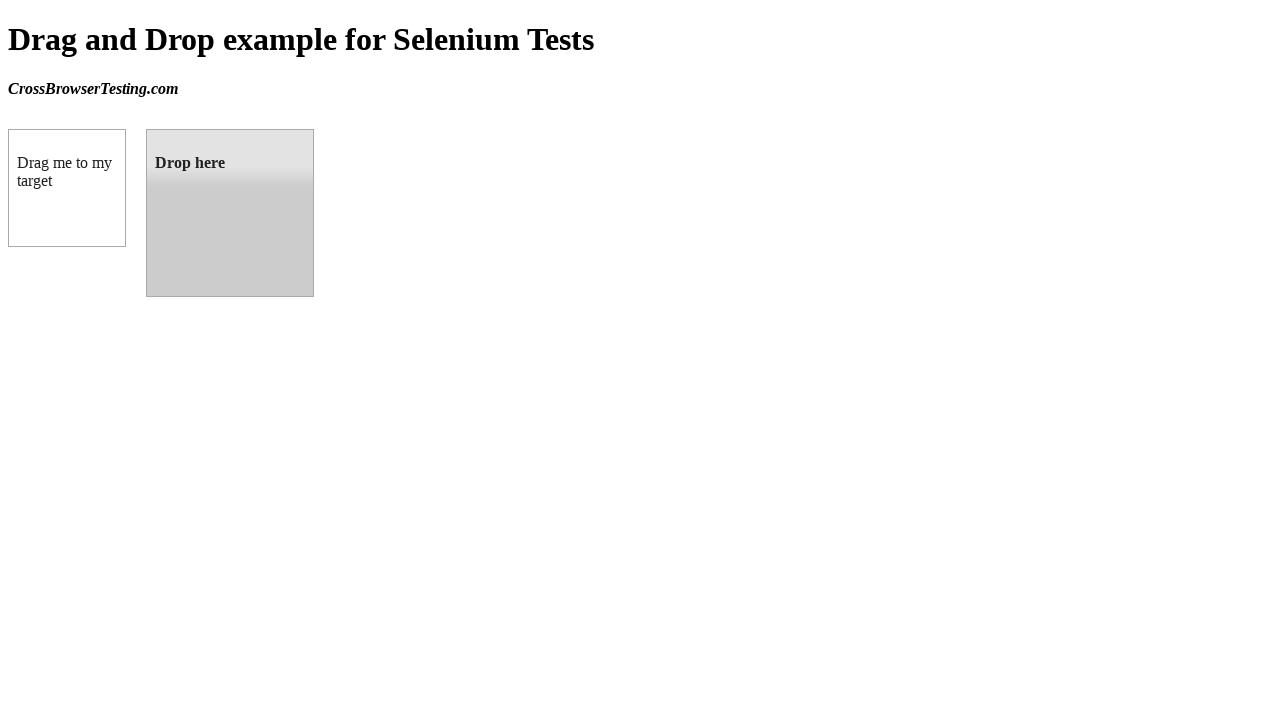

Located the draggable element
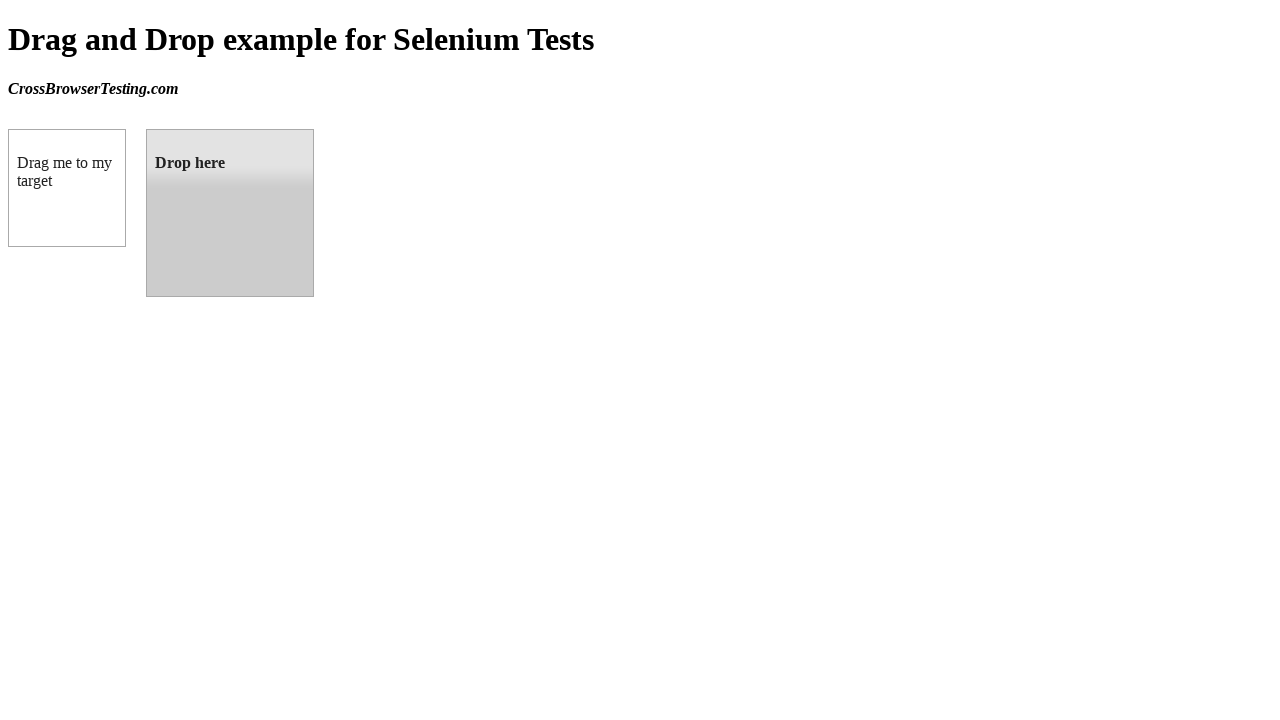

Located the droppable target element
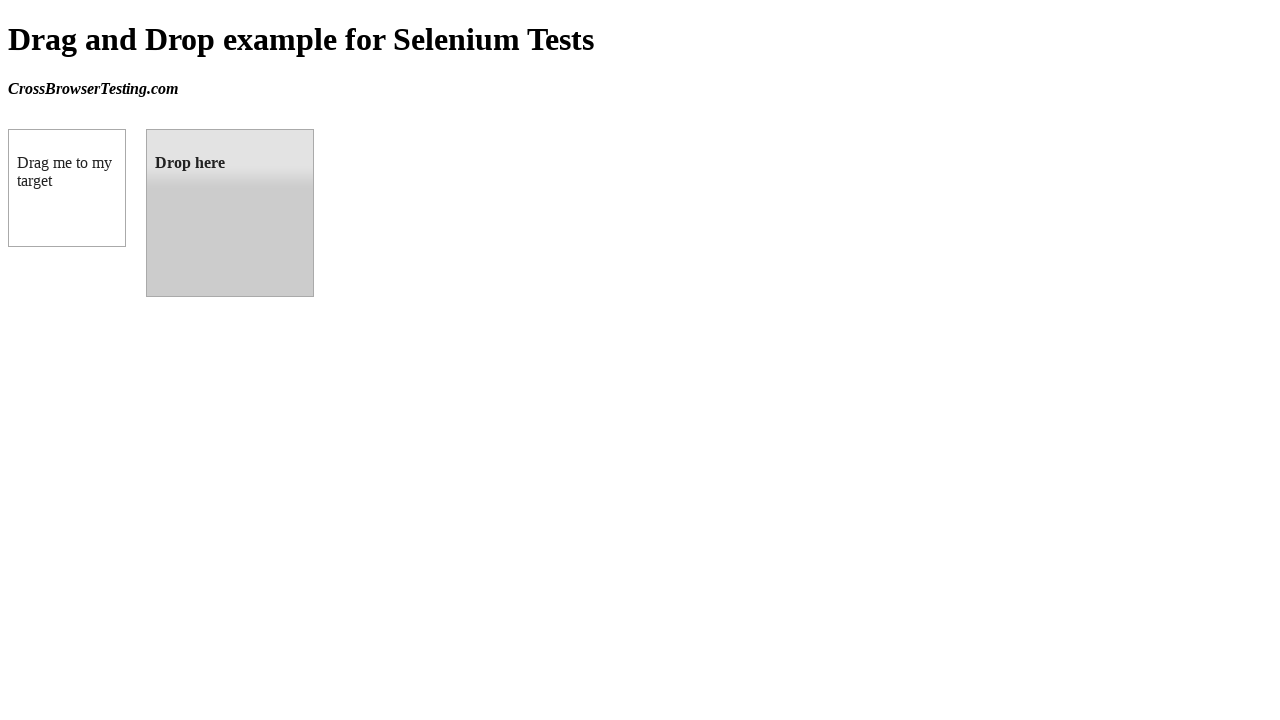

Retrieved bounding box coordinates of target element
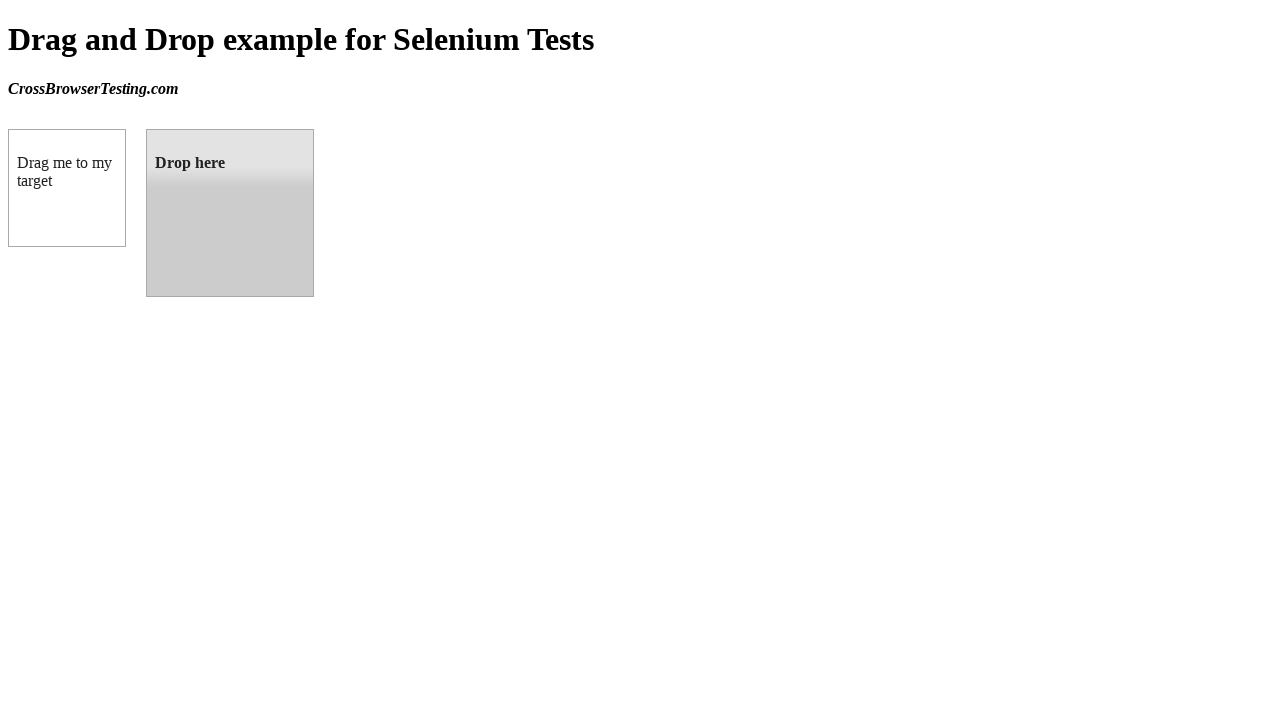

Performed drag and drop action from draggable element to droppable target at (230, 213)
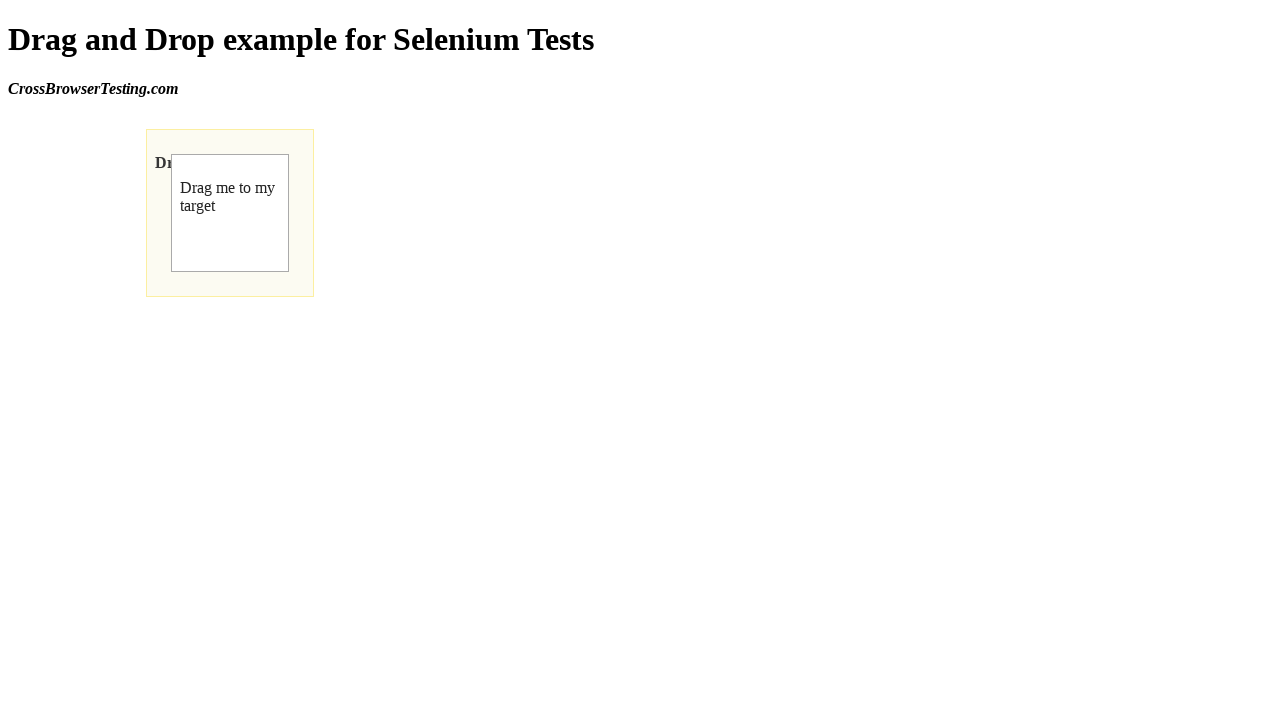

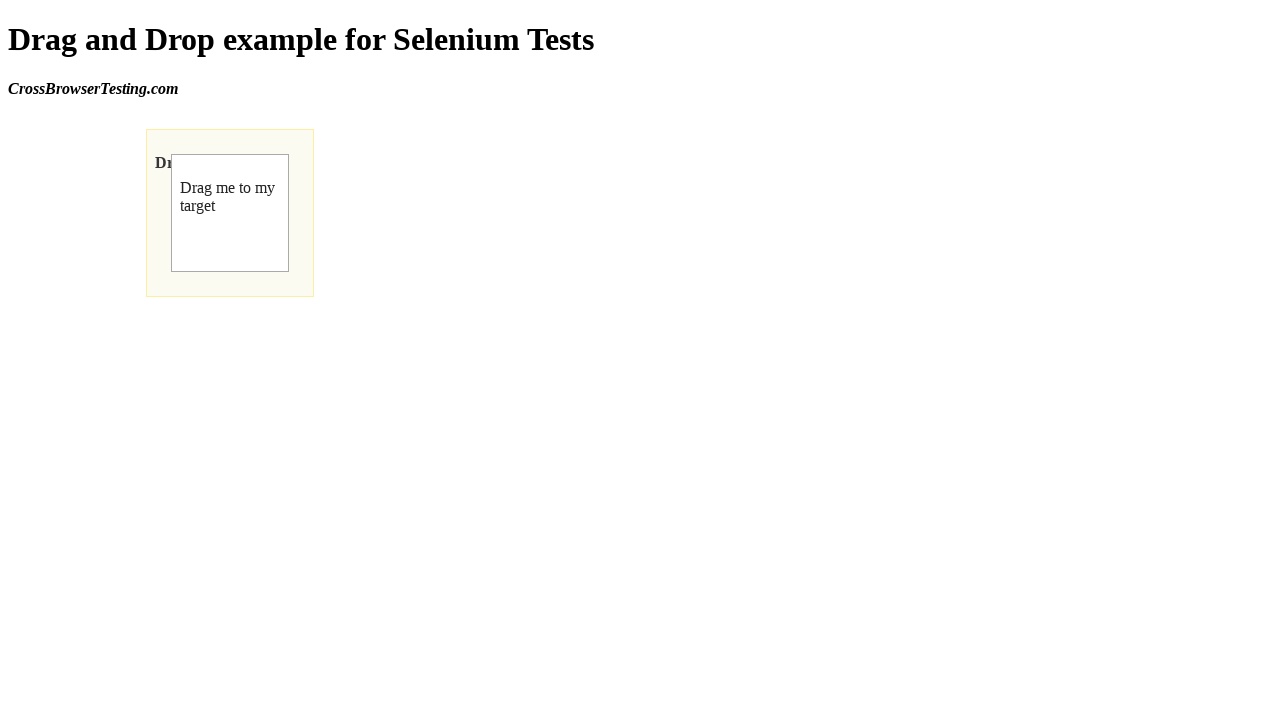